Tests date picker functionality by entering a date value and pressing Enter to confirm the selection

Starting URL: http://formy-project.herokuapp.com/datepicker

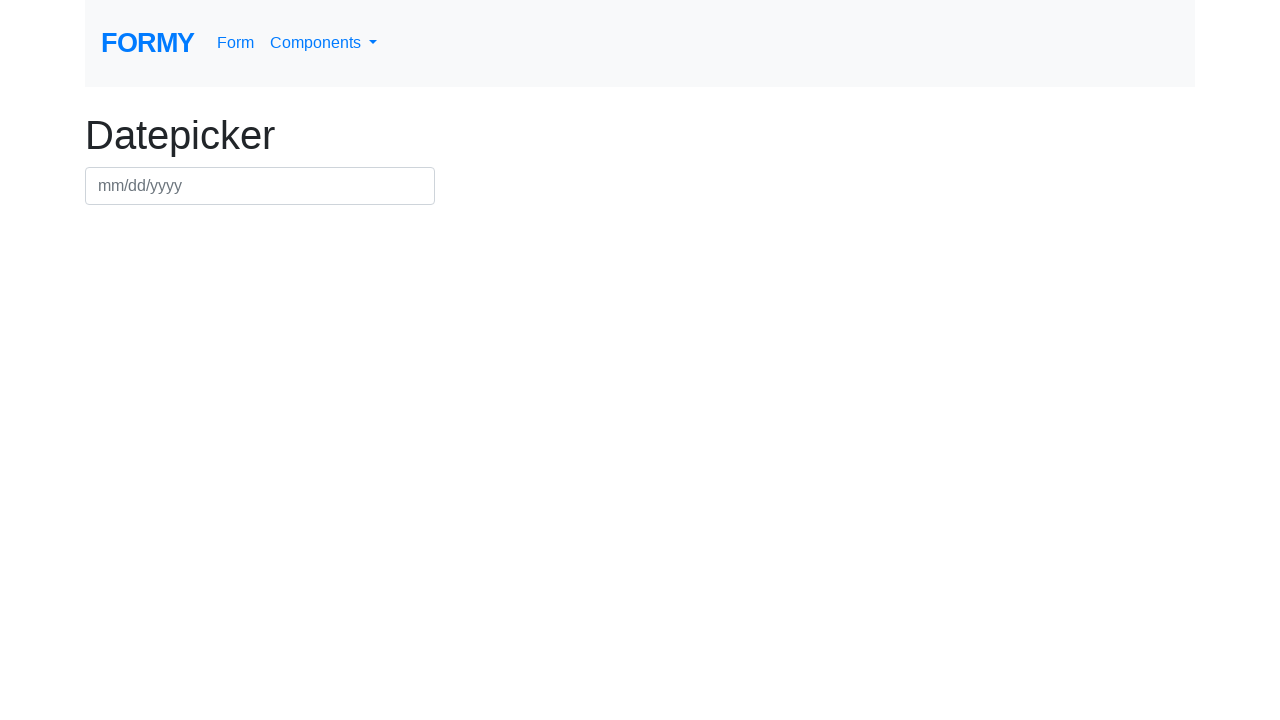

Filled date picker field with '5/5/2019' on #datepicker
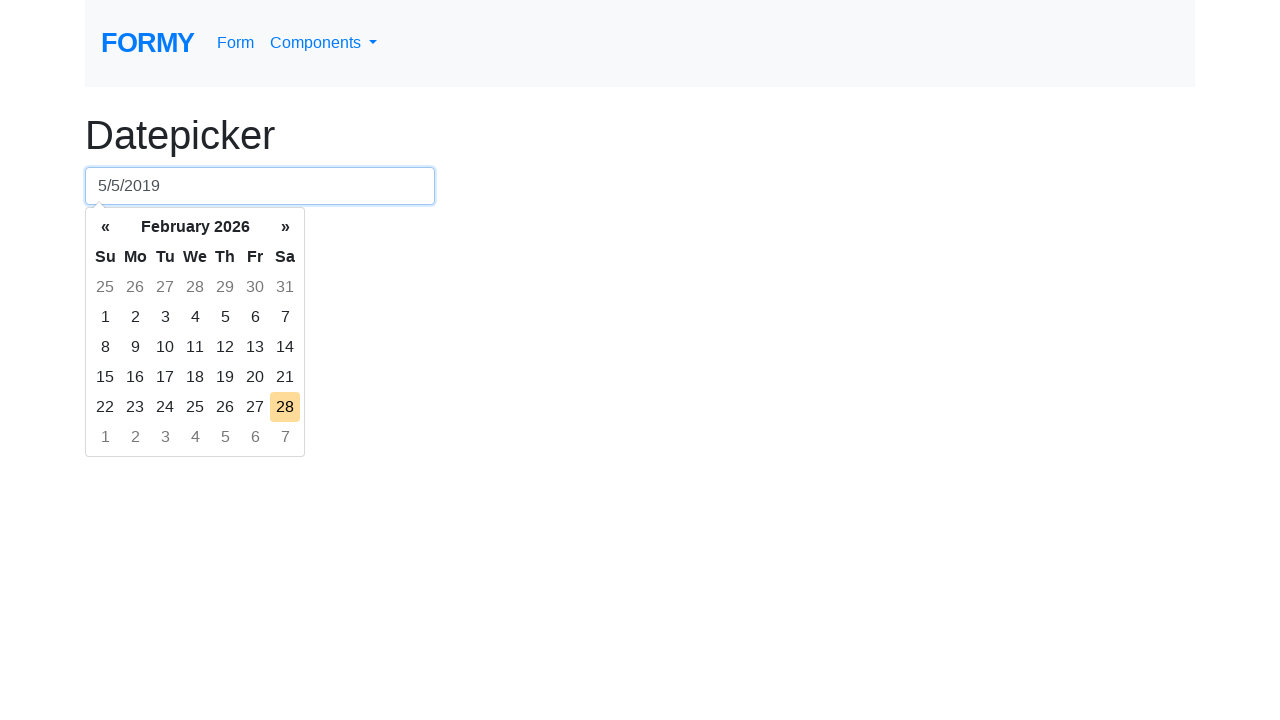

Pressed Enter to confirm the date selection on #datepicker
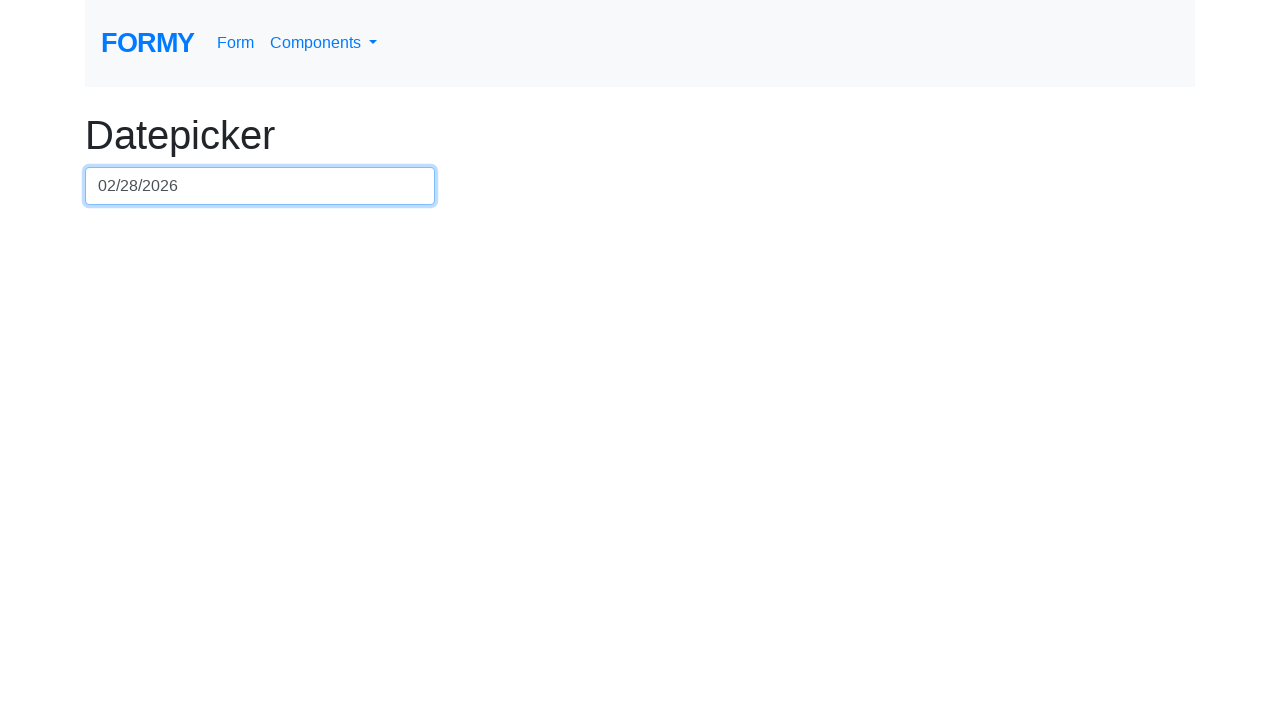

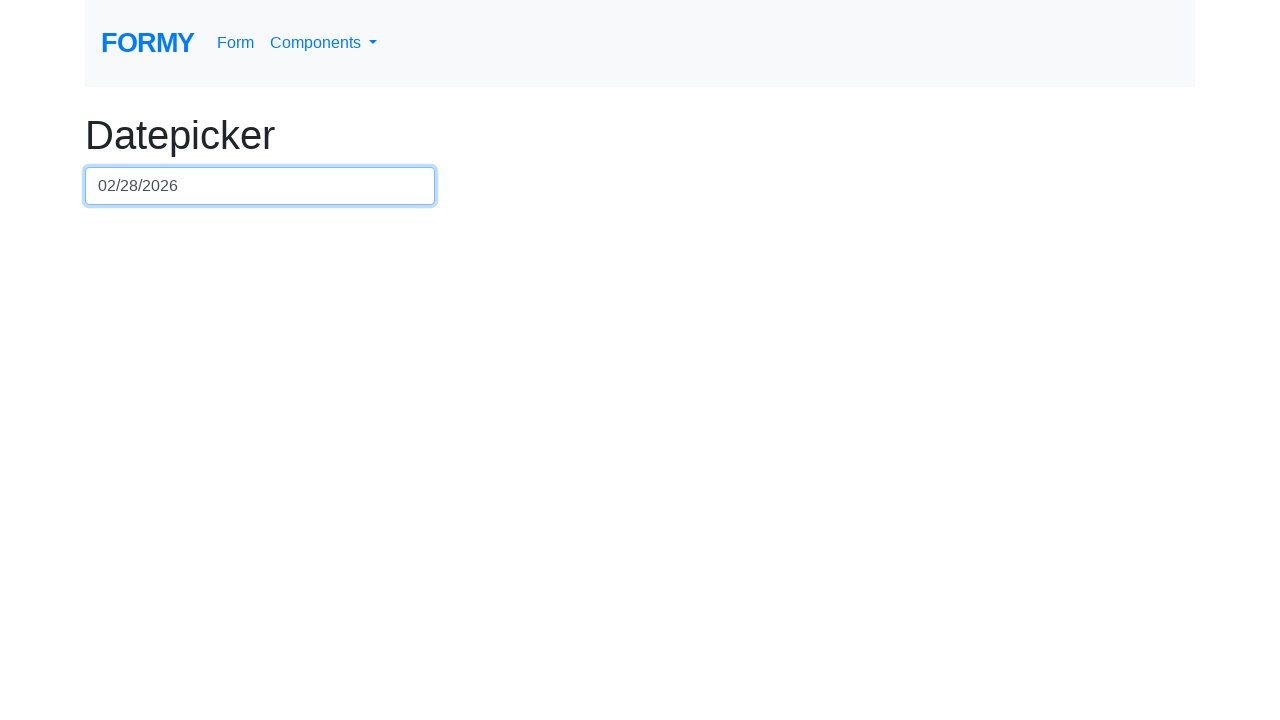